Tests dropdown menu navigation by clicking on a dropdown button and then clicking on a Facebook link within the dropdown

Starting URL: http://omayo.blogspot.com/

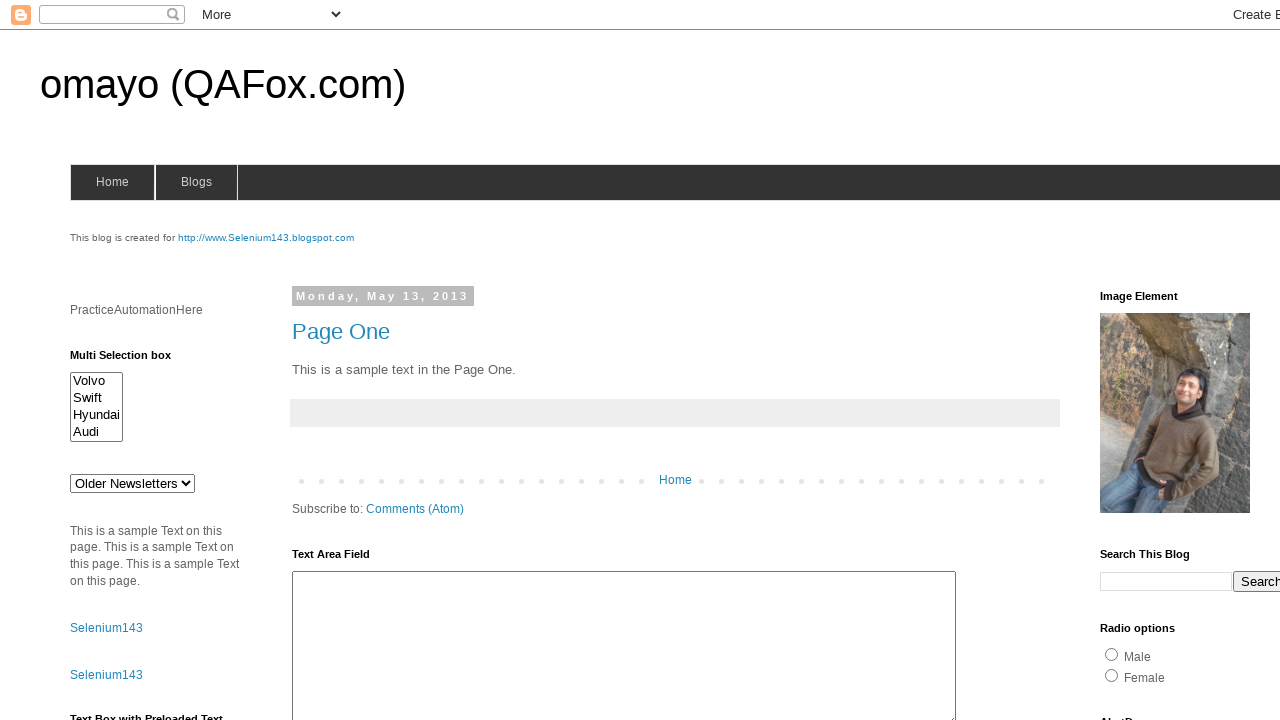

Clicked dropdown button to open menu at (1227, 360) on button.dropbtn
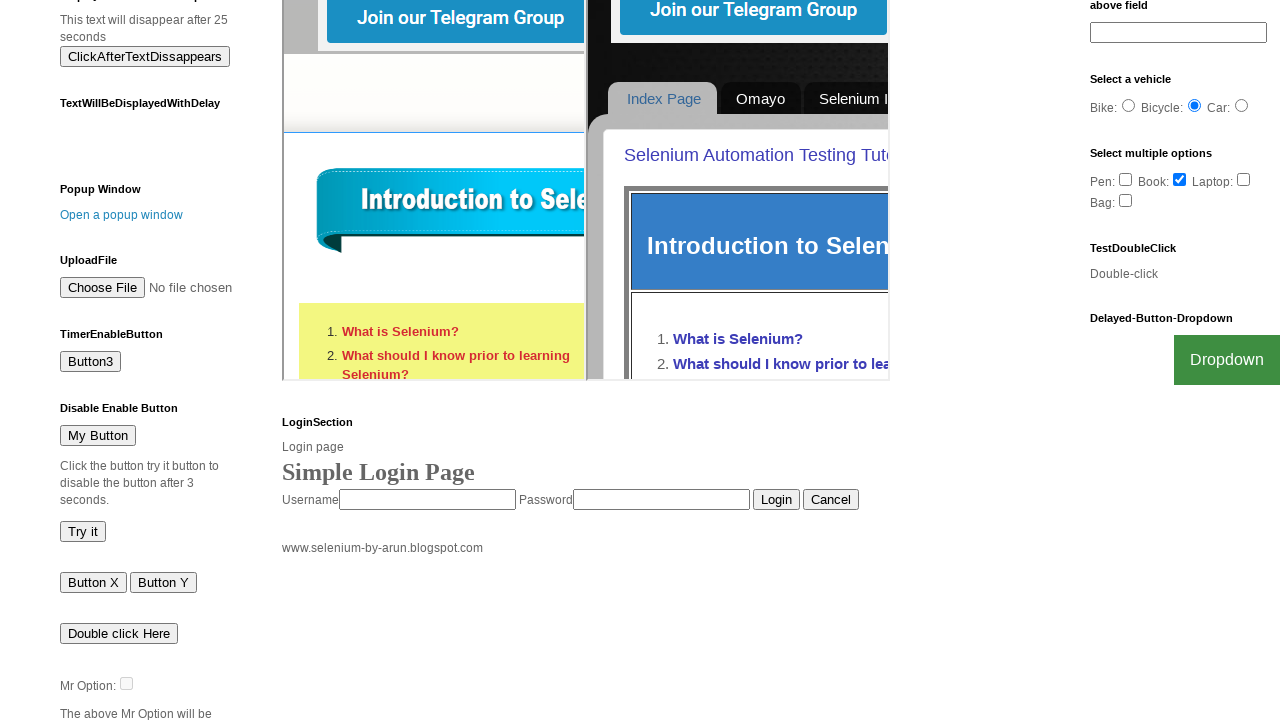

Clicked Facebook link in dropdown menu at (1200, 700) on div#myDropdown a[href='http://facebook.com']
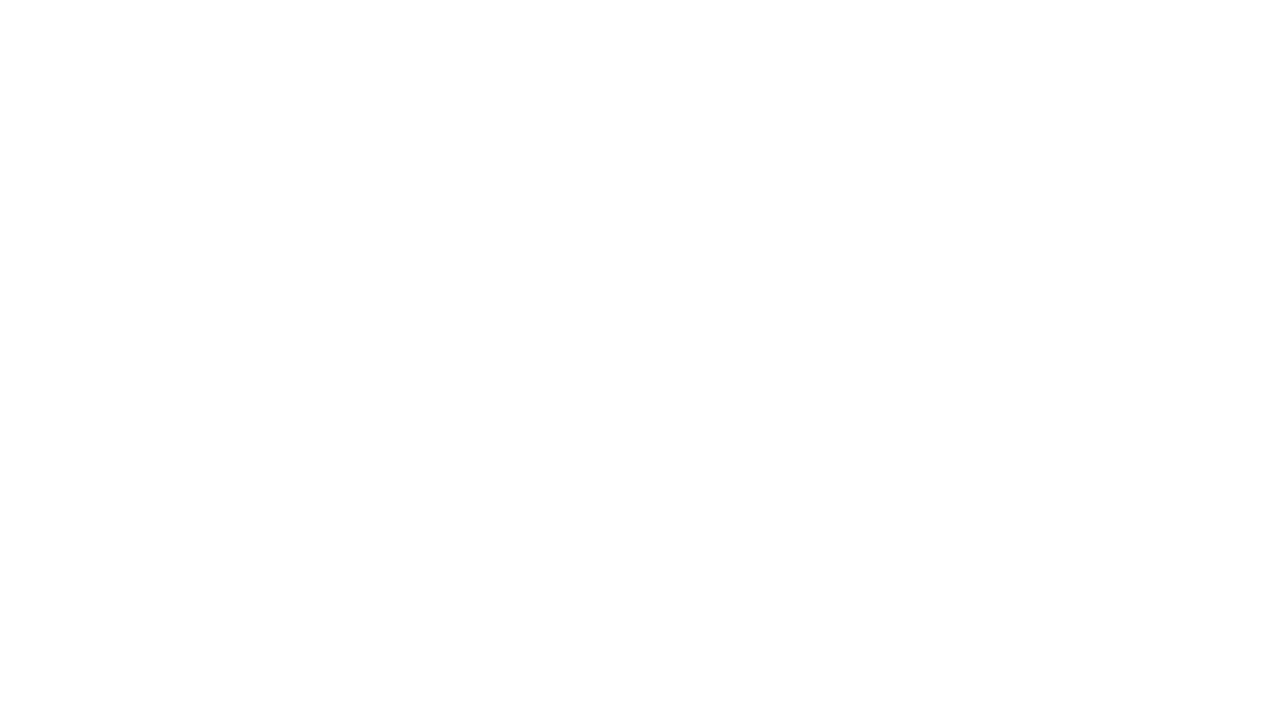

Retrieved current URL: chrome-error://chromewebdata/
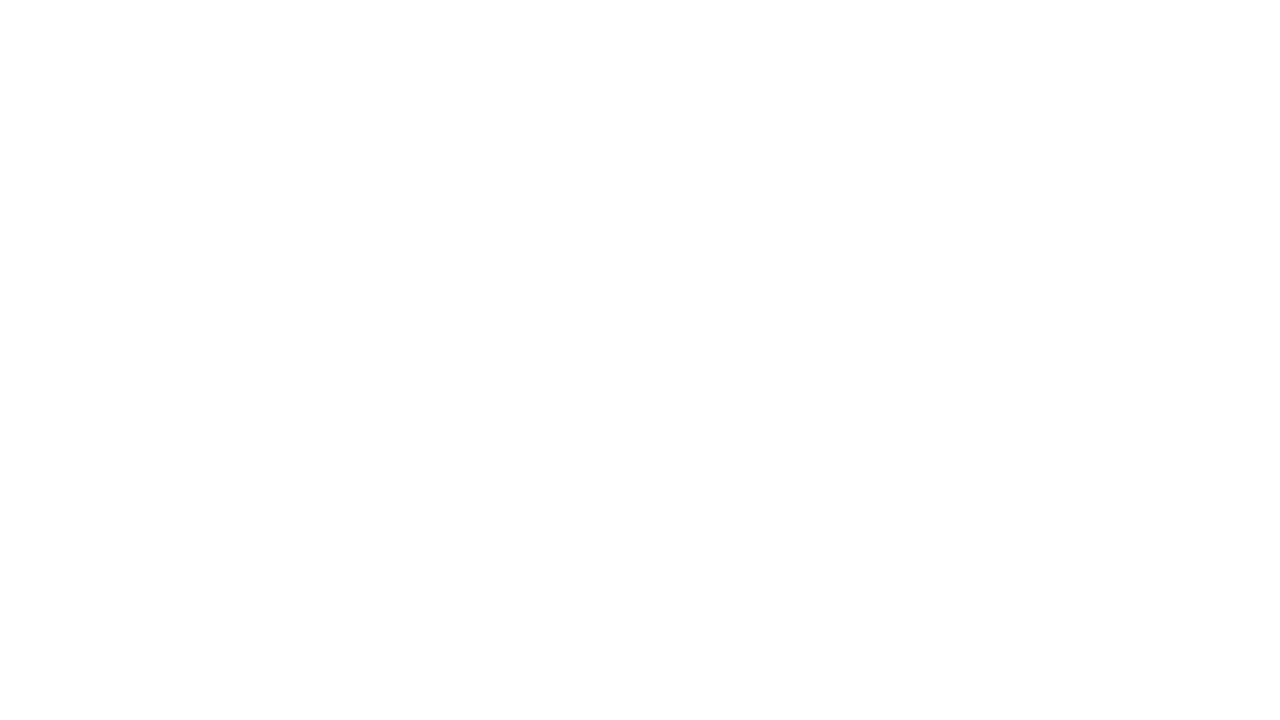

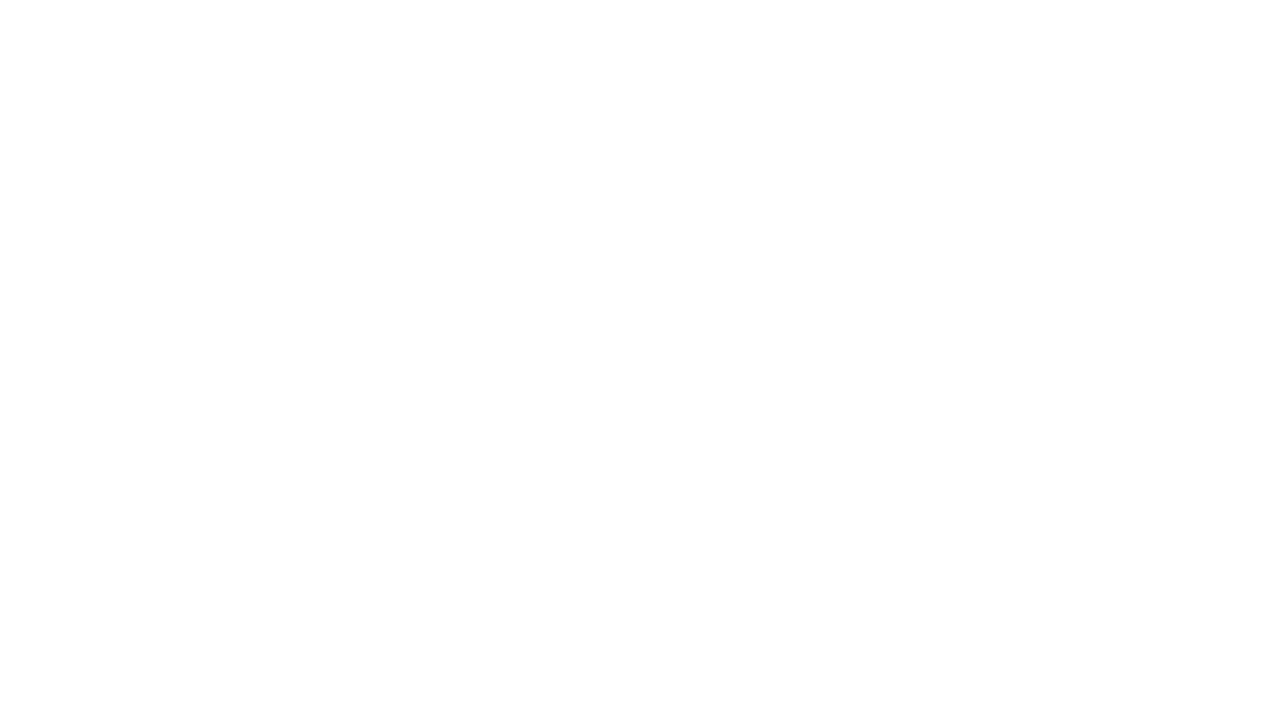